Tests ToDo list creation in Backbone.js implementation by adding 3 items, checking 1 item, and verifying 2 items remain

Starting URL: https://todomvc.com/

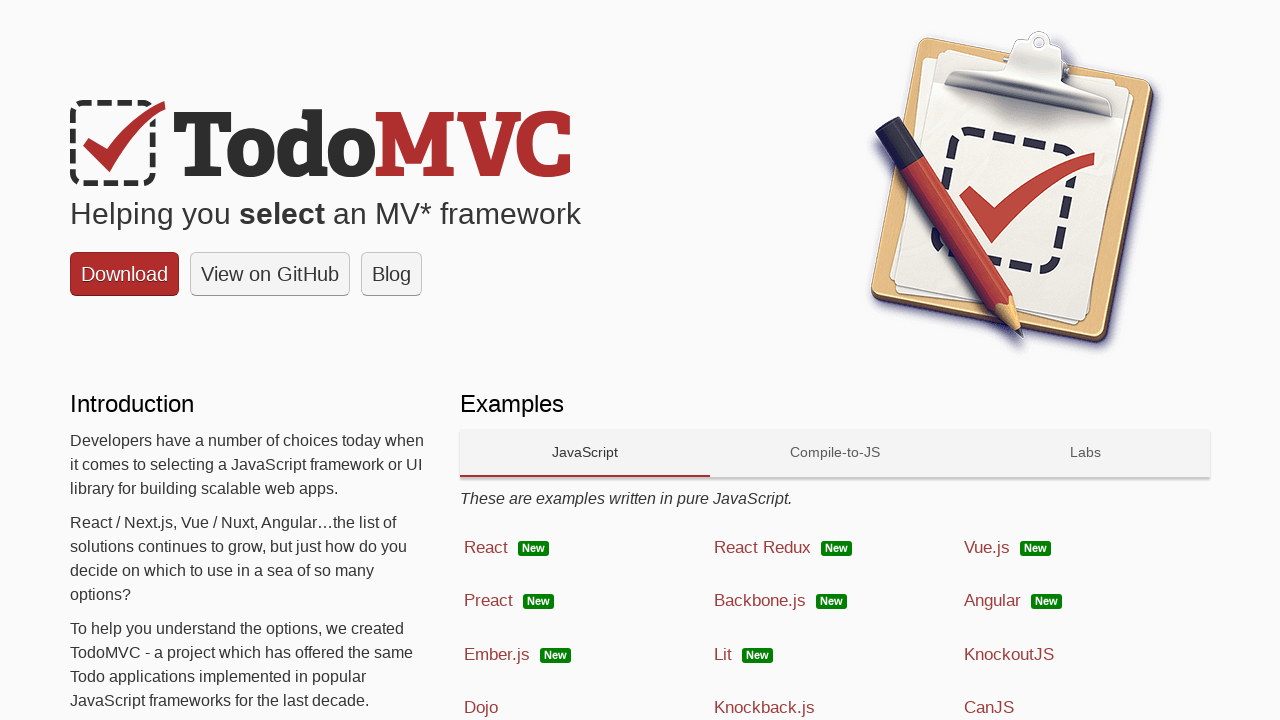

Clicked on Backbone.js technology link at (760, 601) on text=Backbone.js
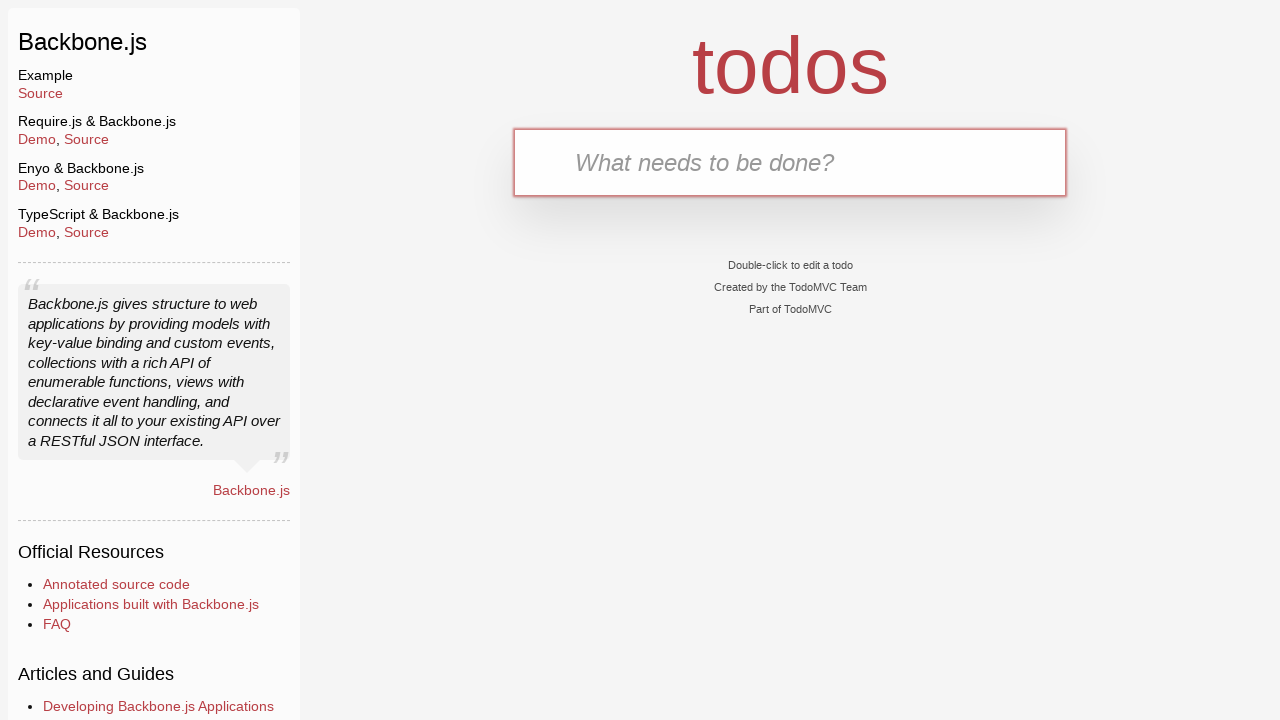

Filled input field with first todo item 'Clean the car' on input[placeholder='What needs to be done?']
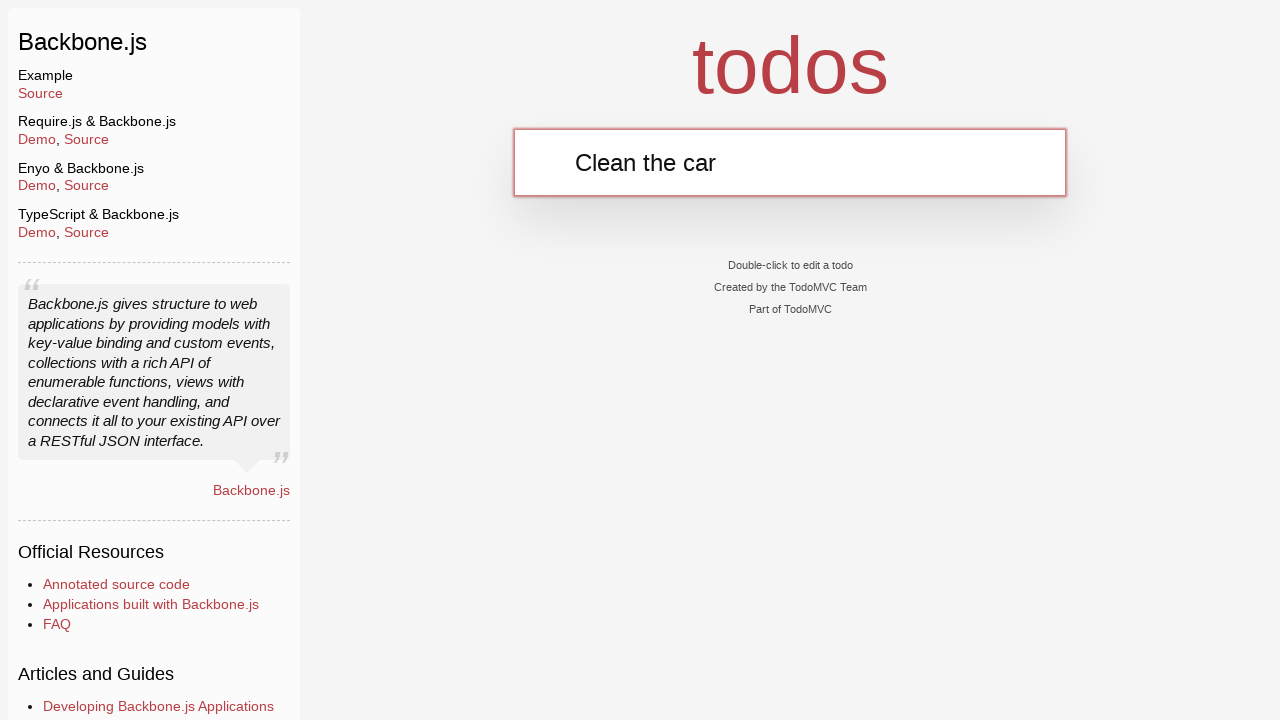

Pressed Enter to add first todo item on input[placeholder='What needs to be done?']
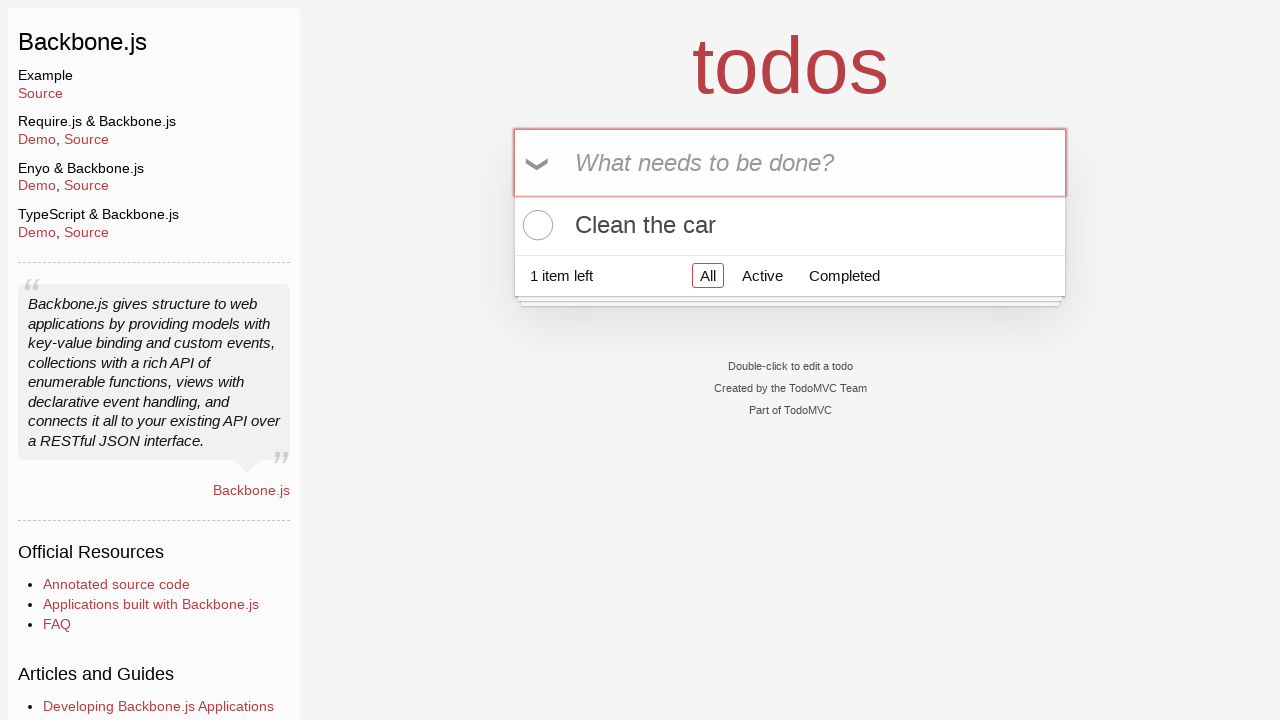

Filled input field with second todo item 'Clean the house' on input[placeholder='What needs to be done?']
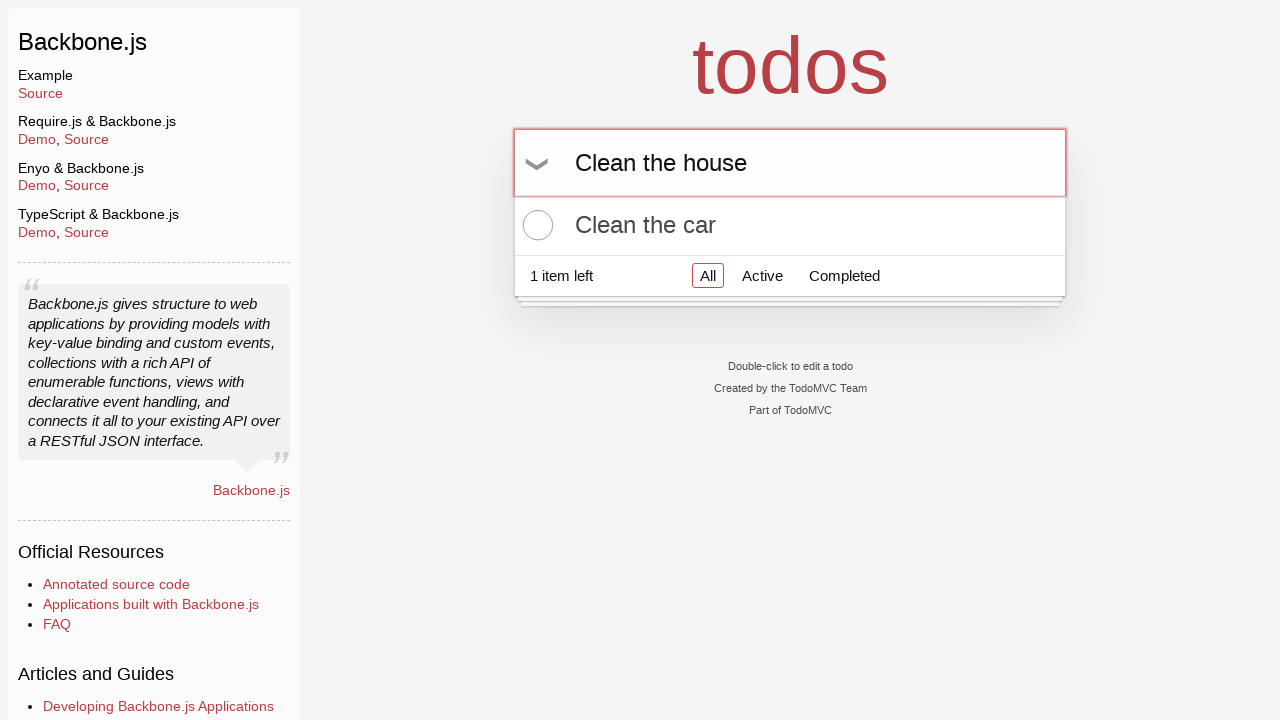

Pressed Enter to add second todo item on input[placeholder='What needs to be done?']
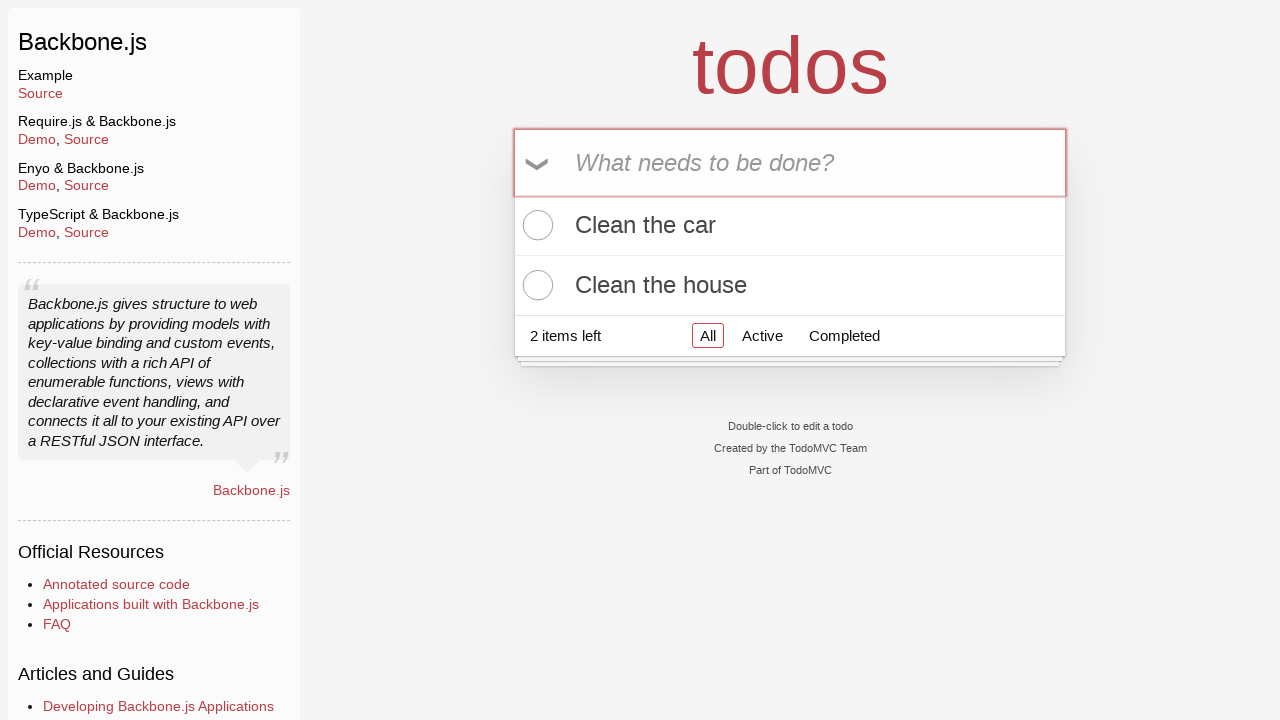

Filled input field with third todo item 'Buy Ketchup' on input[placeholder='What needs to be done?']
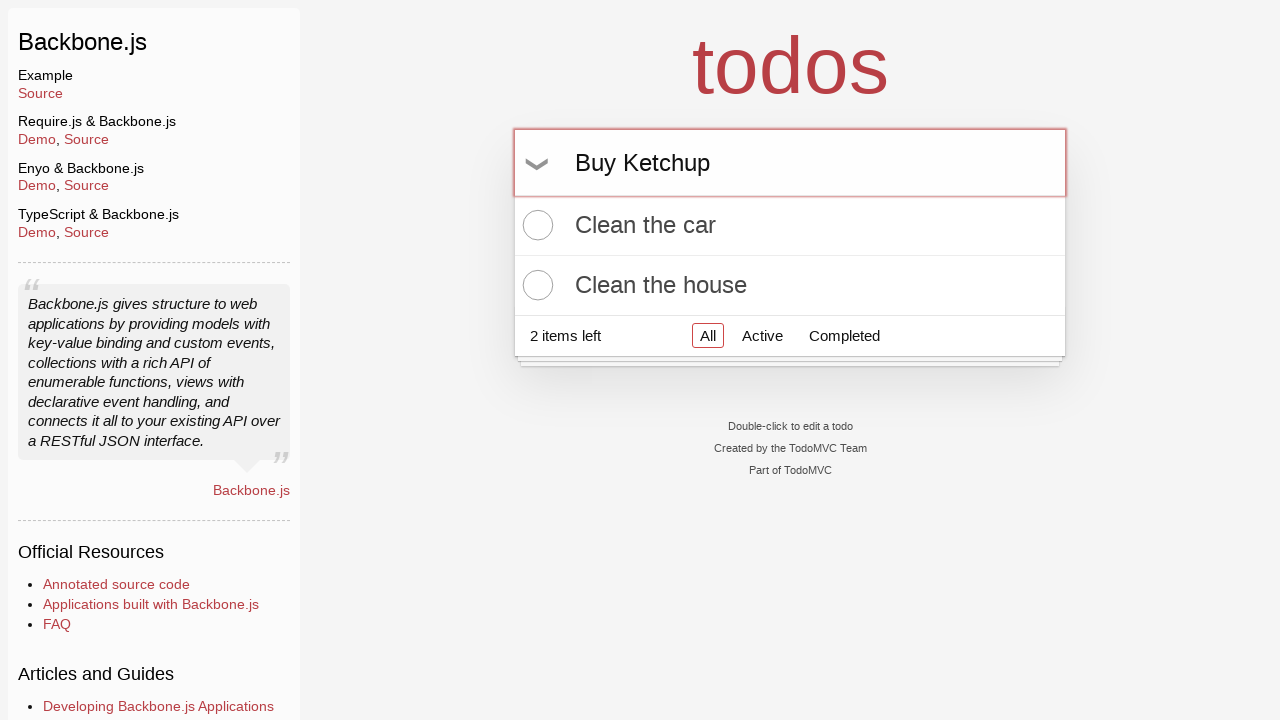

Pressed Enter to add third todo item on input[placeholder='What needs to be done?']
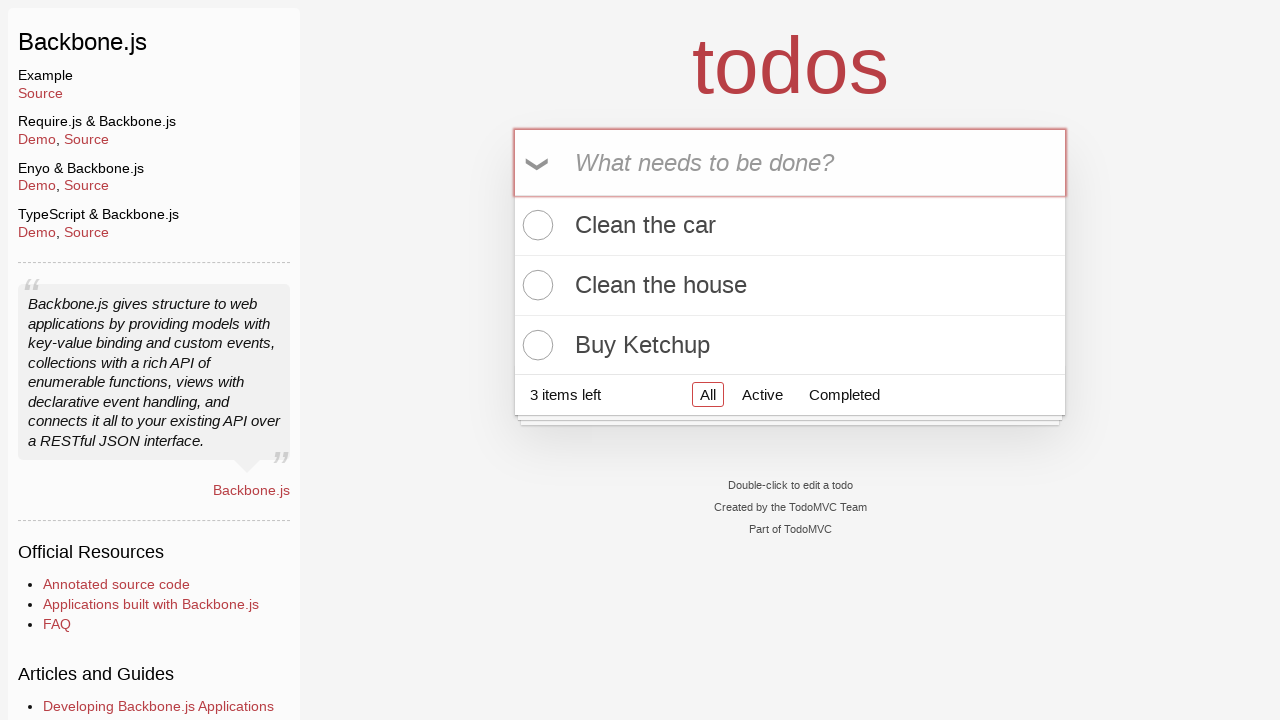

Clicked checkbox to mark 'Buy Ketchup' as completed at (535, 345) on xpath=//label[text()='Buy Ketchup']/preceding-sibling::input
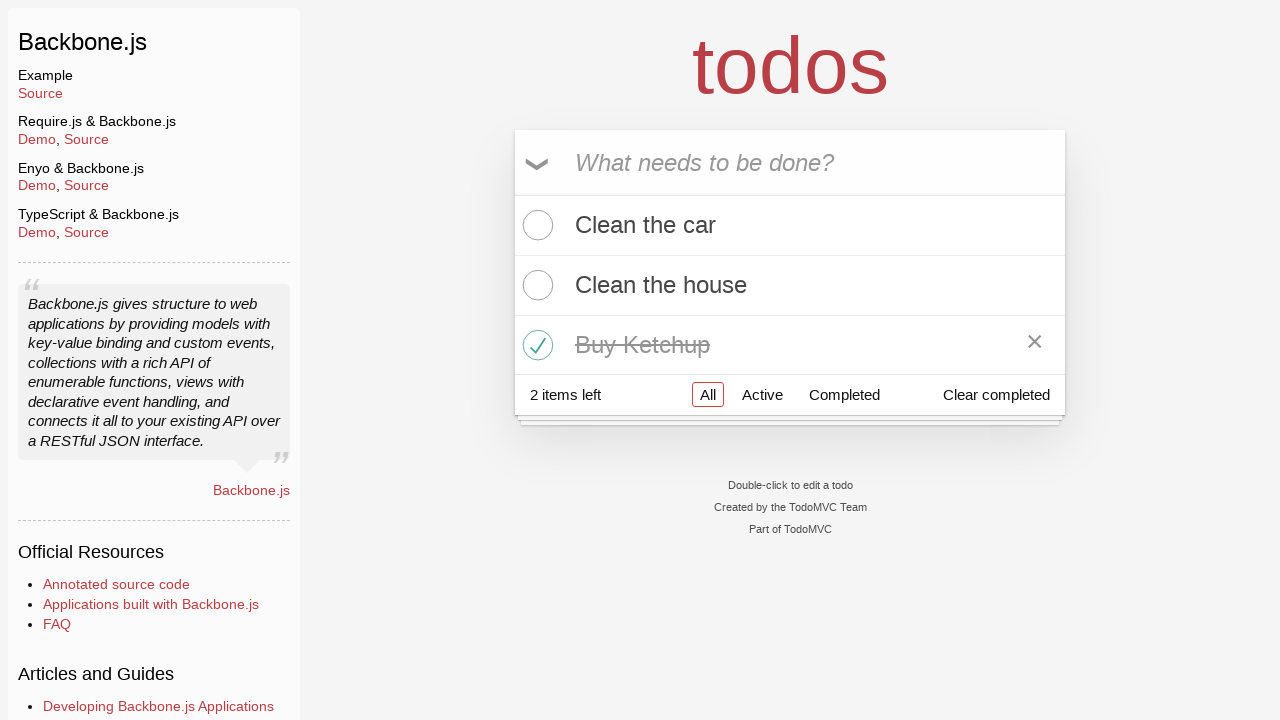

Verified that 2 items remain in the todo list
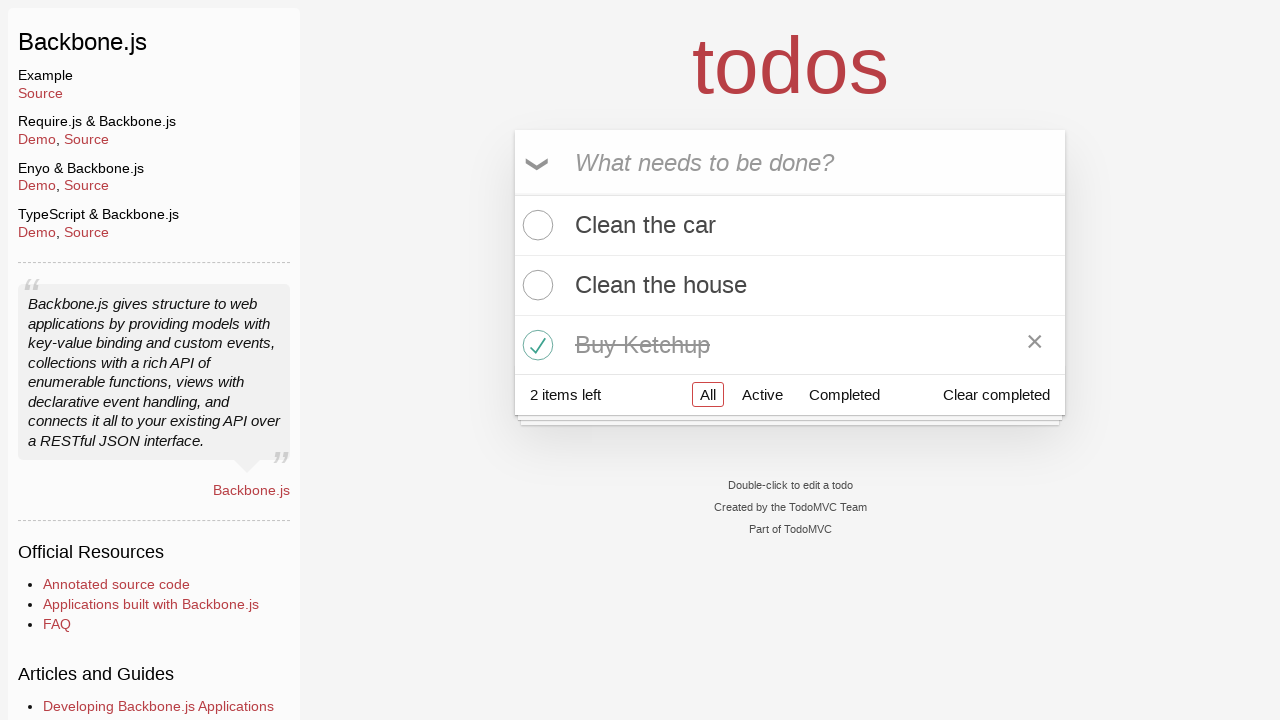

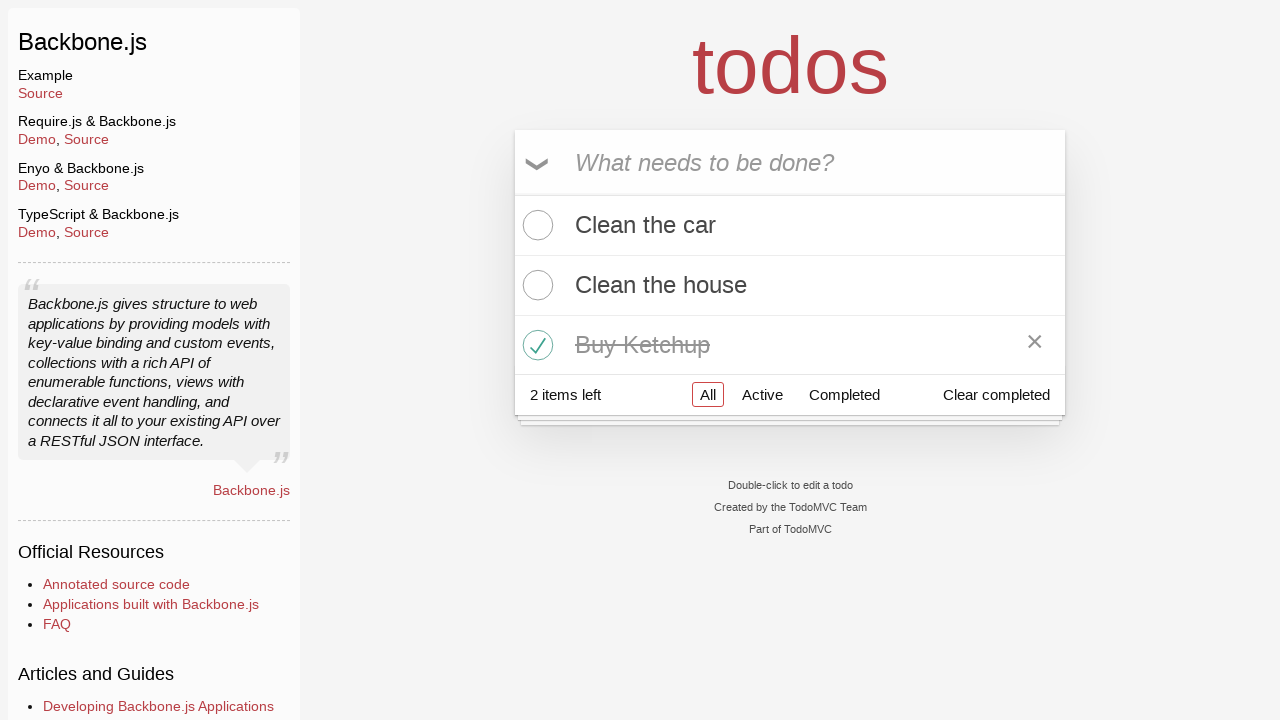